Tests that edits are saved when the edit field loses focus (blur)

Starting URL: https://demo.playwright.dev/todomvc

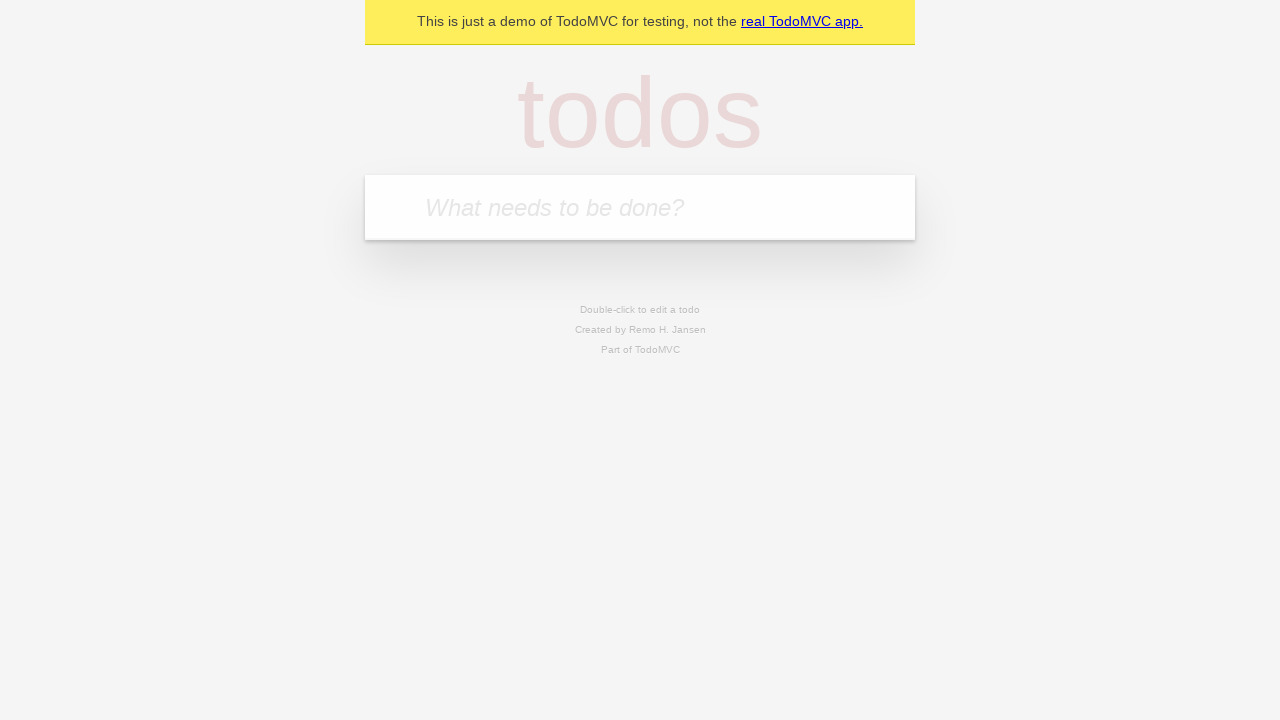

Filled new todo field with 'buy some cheese' on internal:attr=[placeholder="What needs to be done?"i]
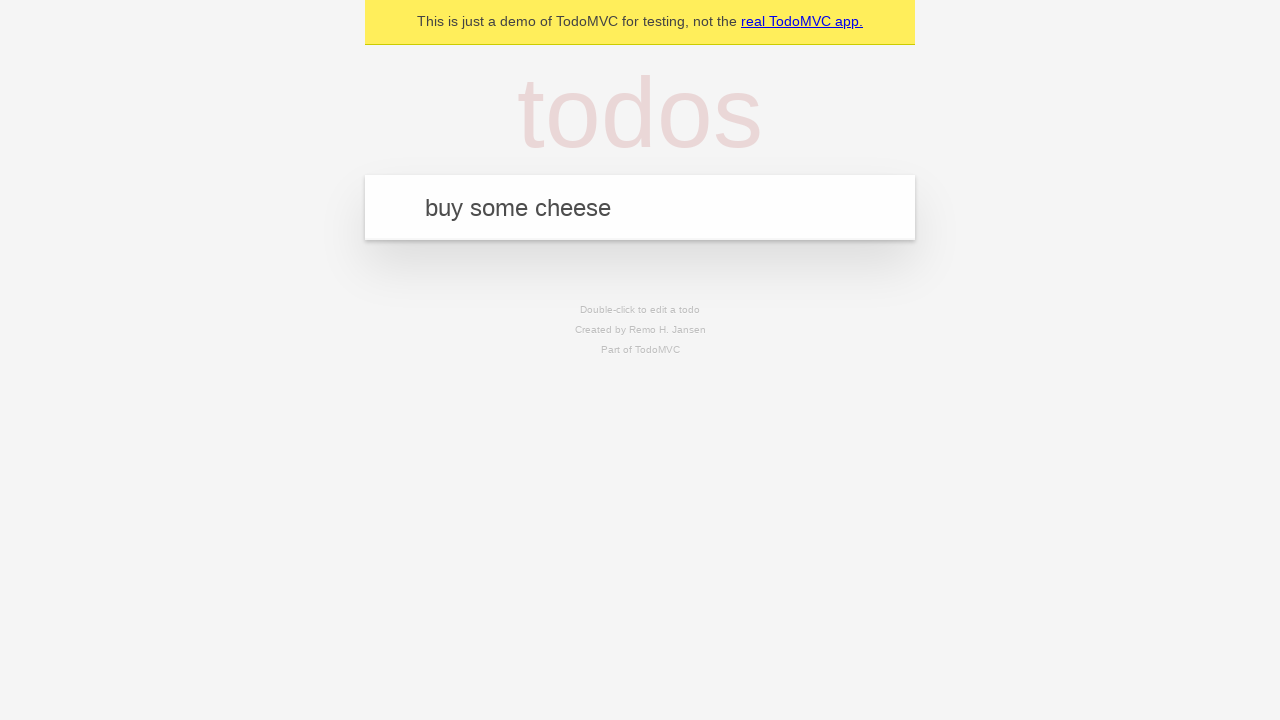

Pressed Enter to create todo 'buy some cheese' on internal:attr=[placeholder="What needs to be done?"i]
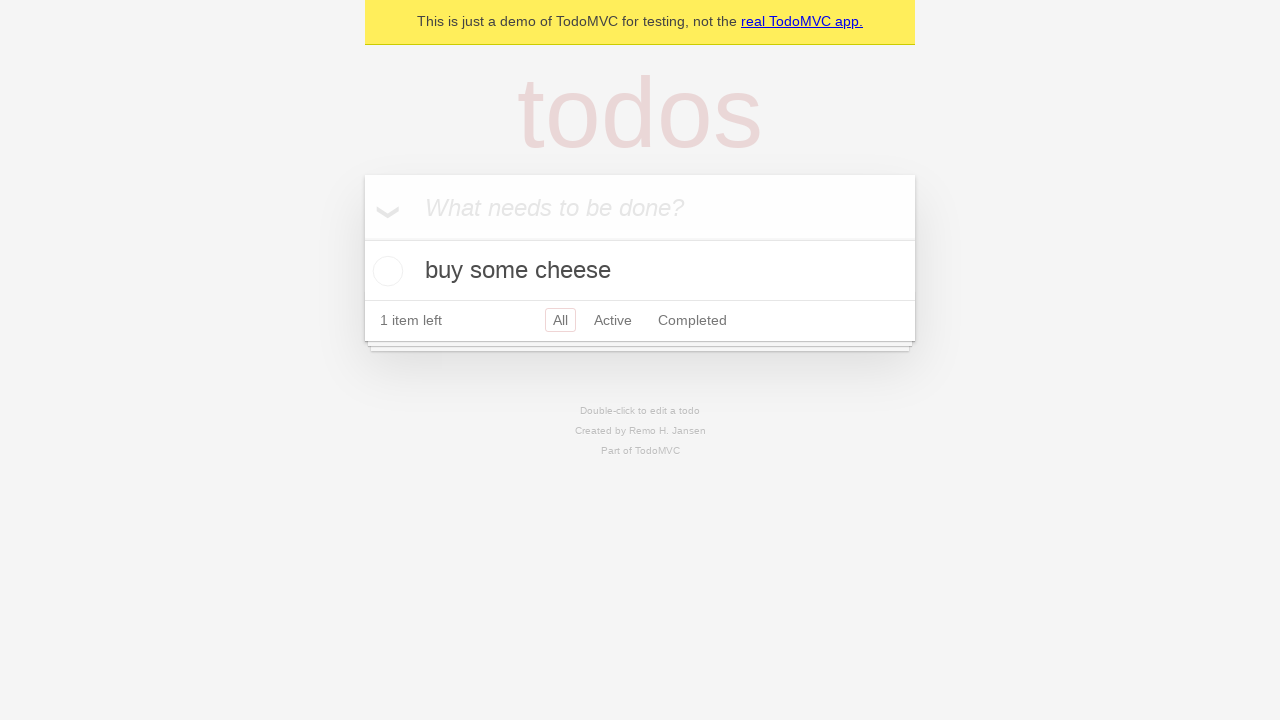

Filled new todo field with 'feed the cat' on internal:attr=[placeholder="What needs to be done?"i]
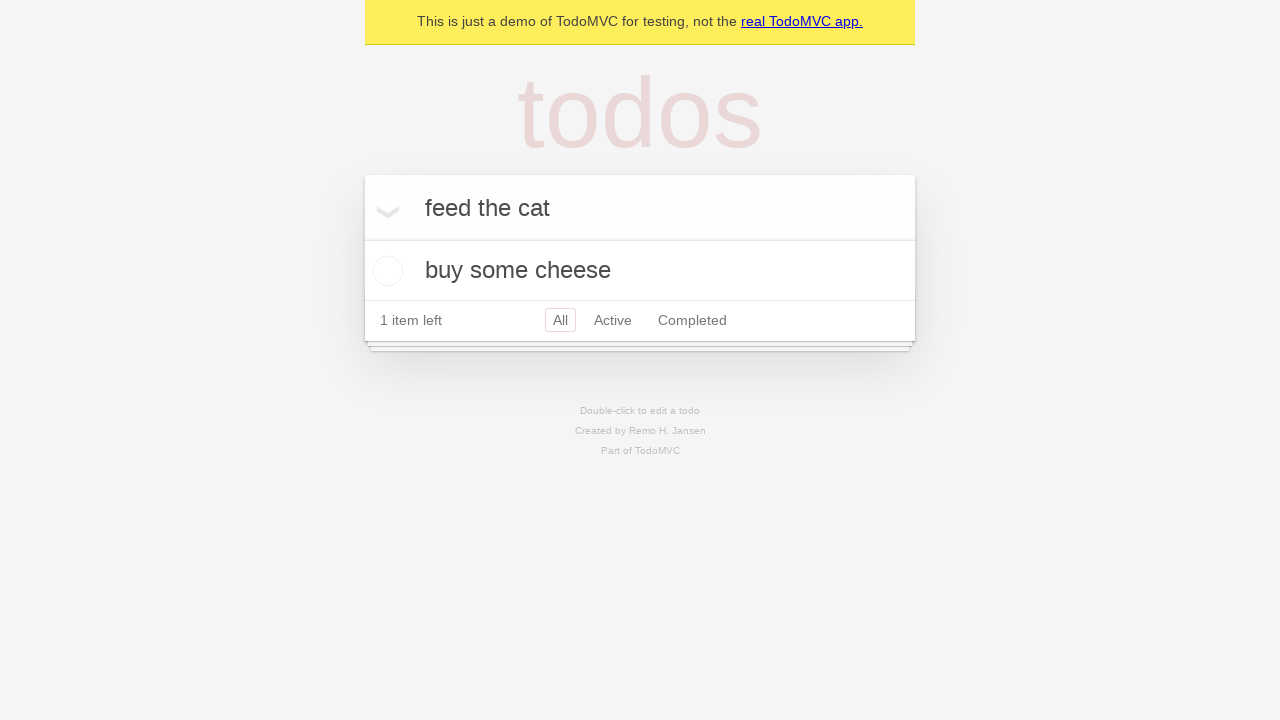

Pressed Enter to create todo 'feed the cat' on internal:attr=[placeholder="What needs to be done?"i]
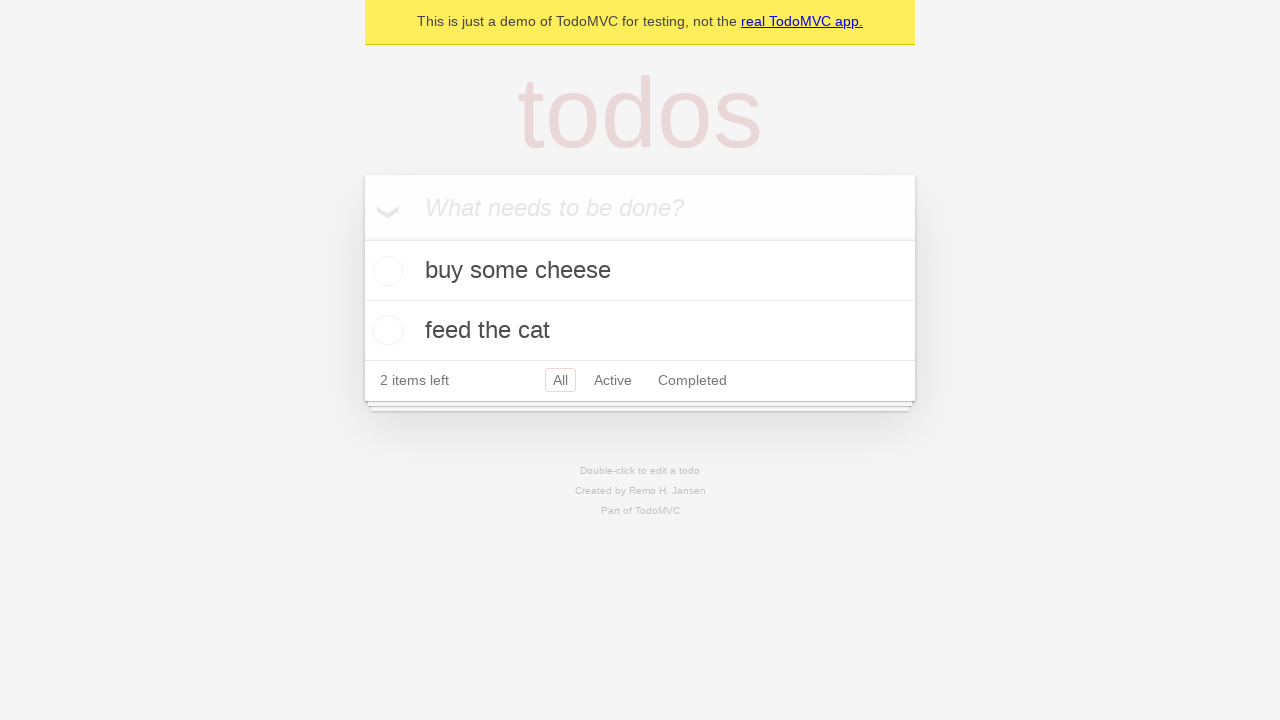

Filled new todo field with 'book a doctors appointment' on internal:attr=[placeholder="What needs to be done?"i]
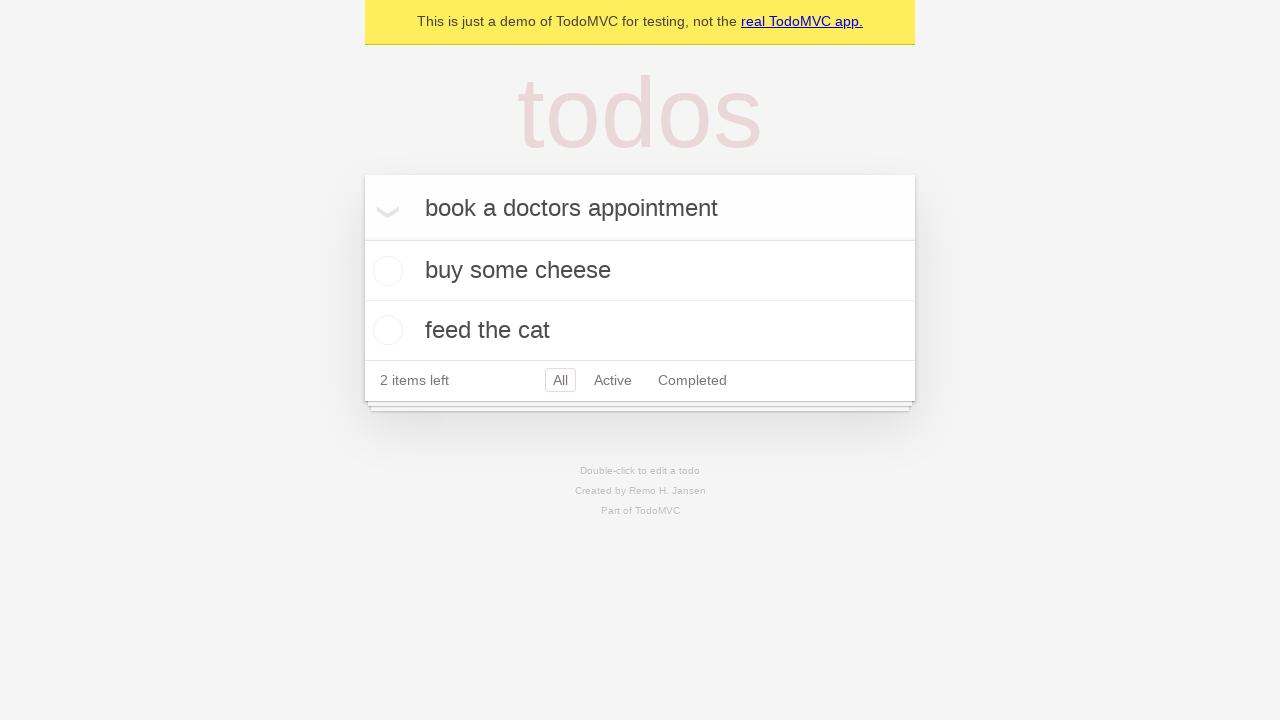

Pressed Enter to create todo 'book a doctors appointment' on internal:attr=[placeholder="What needs to be done?"i]
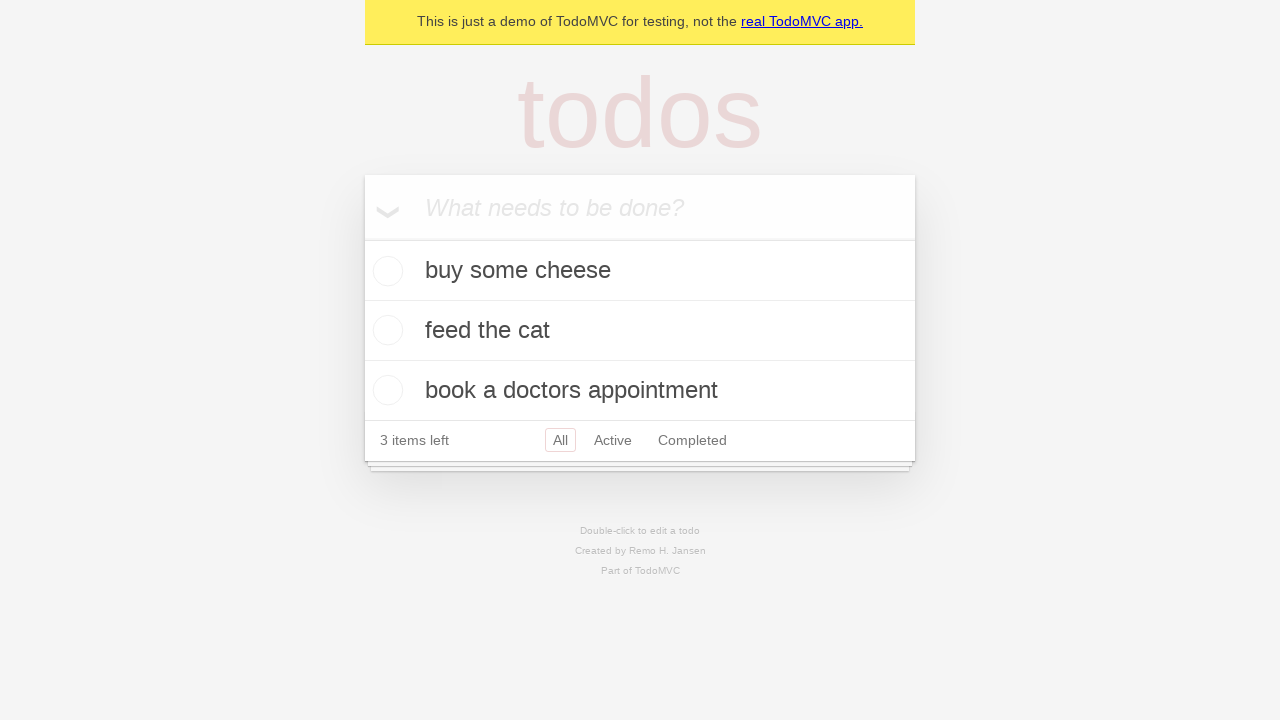

Located all todo items
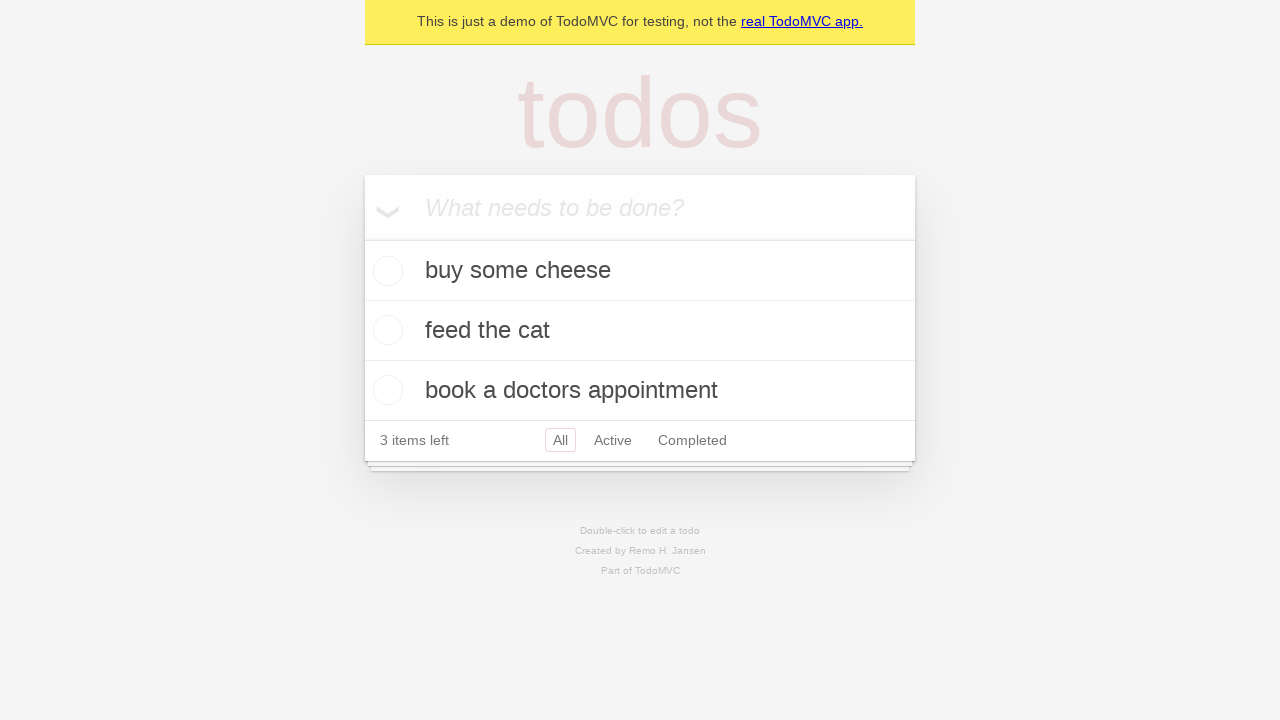

Double-clicked second todo to enter edit mode at (640, 331) on internal:testid=[data-testid="todo-item"s] >> nth=1
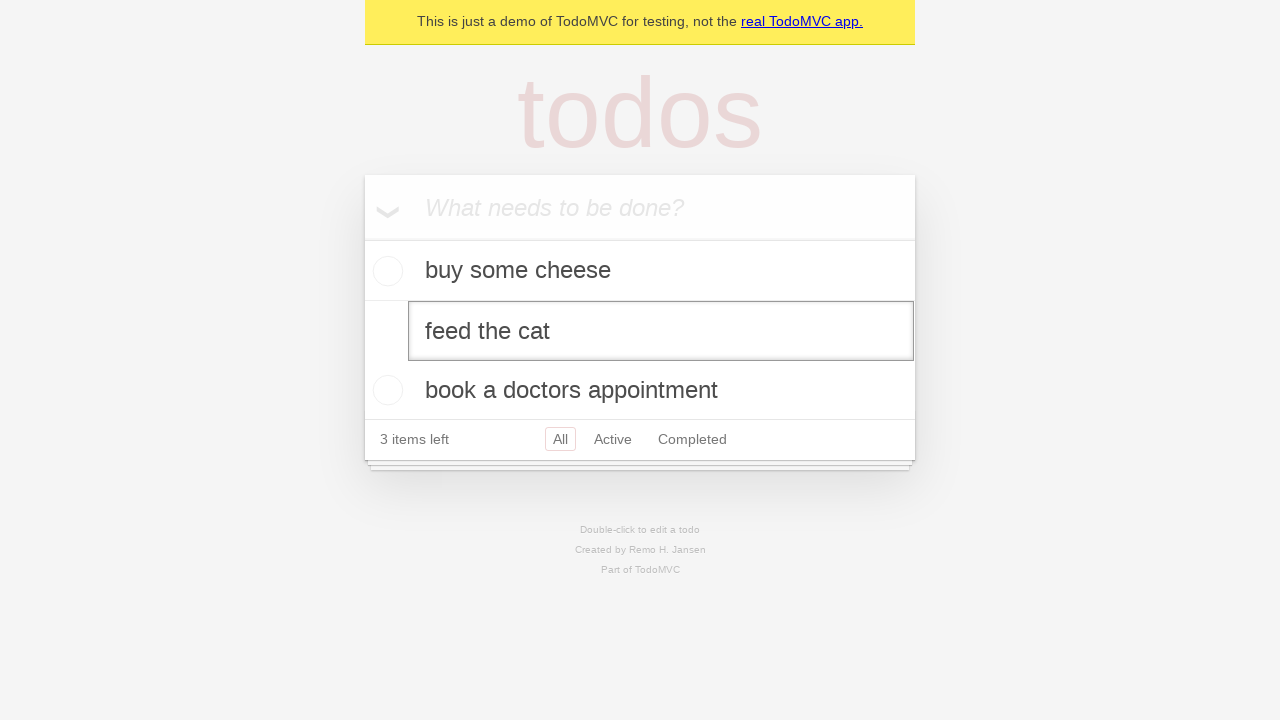

Filled edit field with 'buy some sausages' on internal:testid=[data-testid="todo-item"s] >> nth=1 >> internal:role=textbox[nam
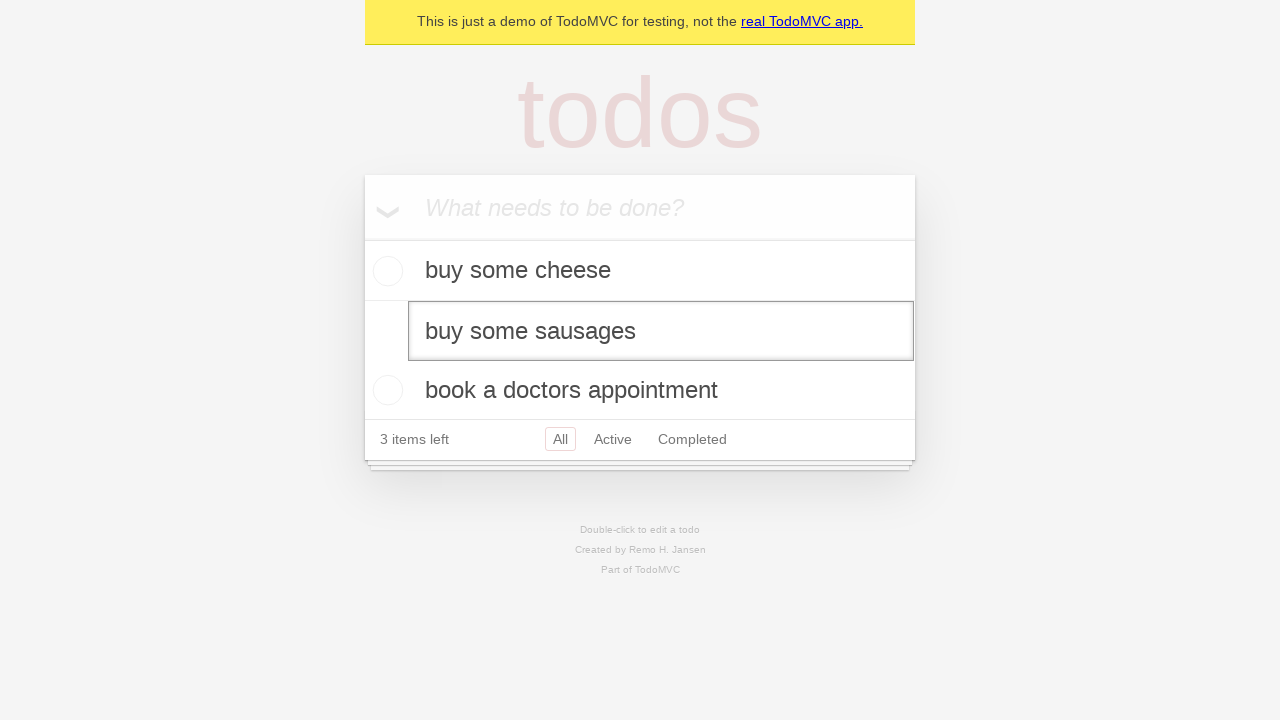

Triggered blur event on edit field to save changes
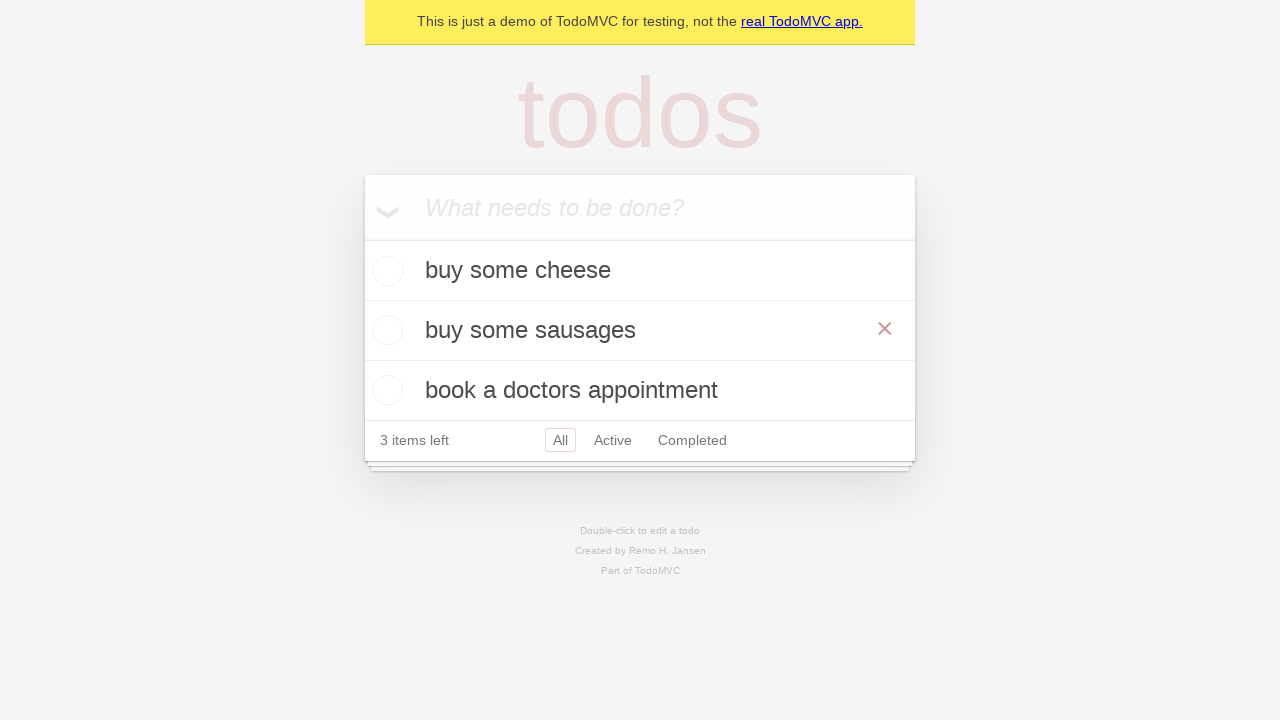

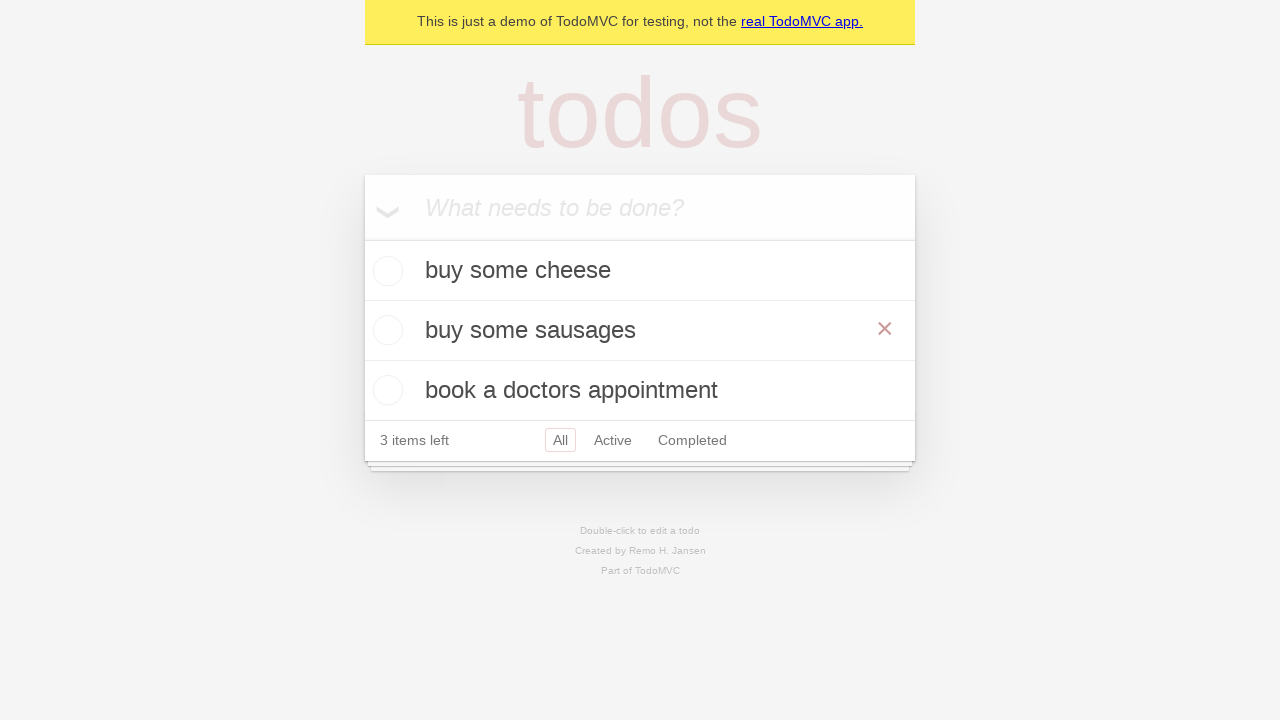